Tests dropdown functionality by selecting options using different methods (index, value, visible text) and verifying dropdown contents

Starting URL: https://the-internet.herokuapp.com/dropdown

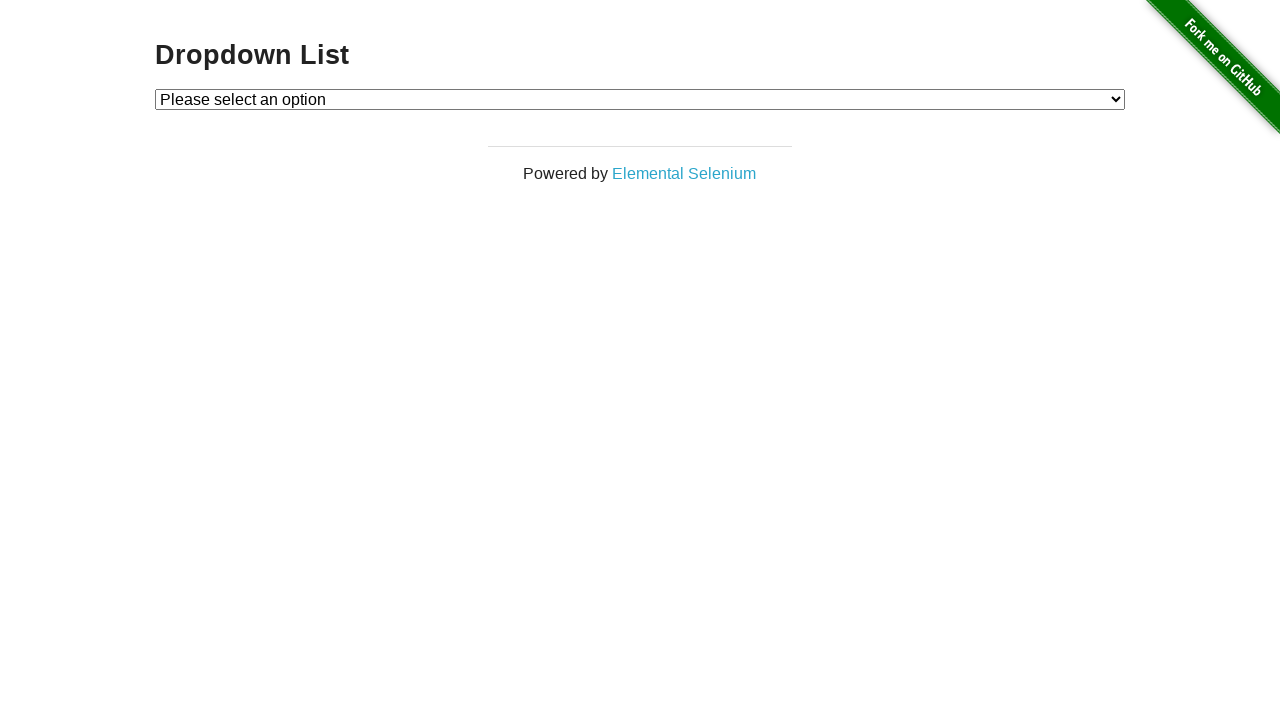

Clicked on dropdown to open it at (640, 99) on #dropdown
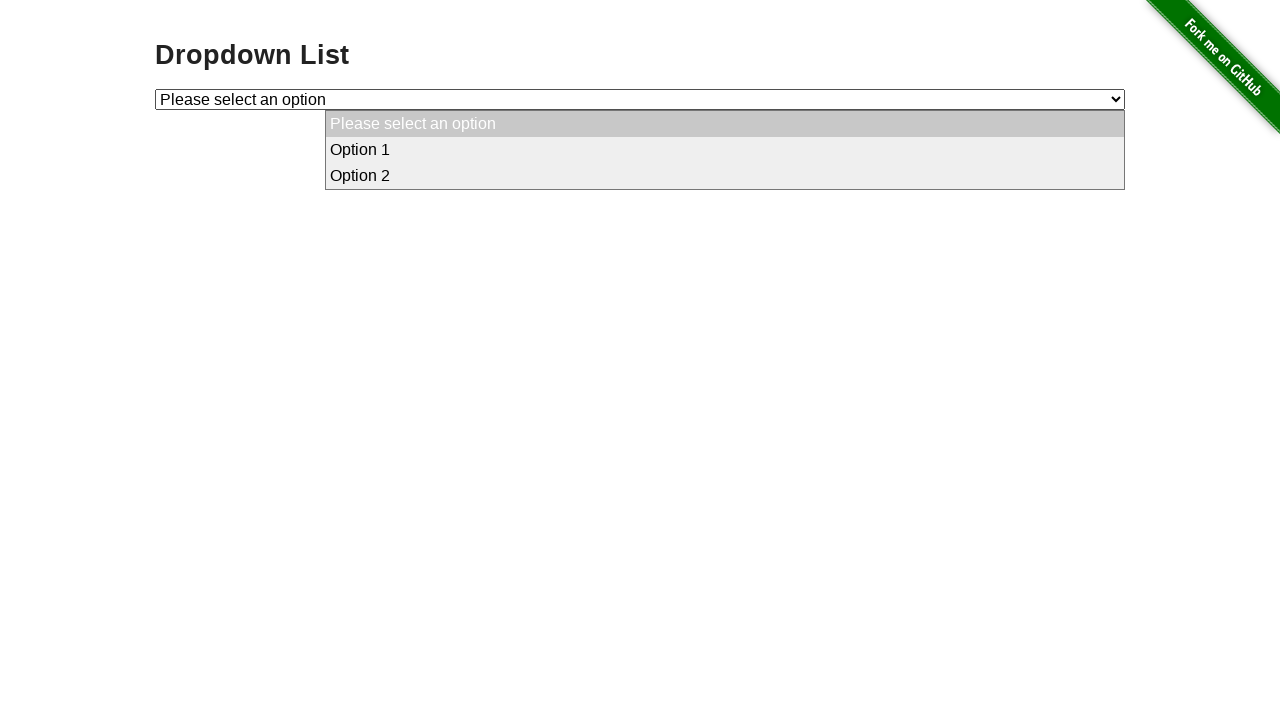

Selected dropdown option by index 1 on #dropdown
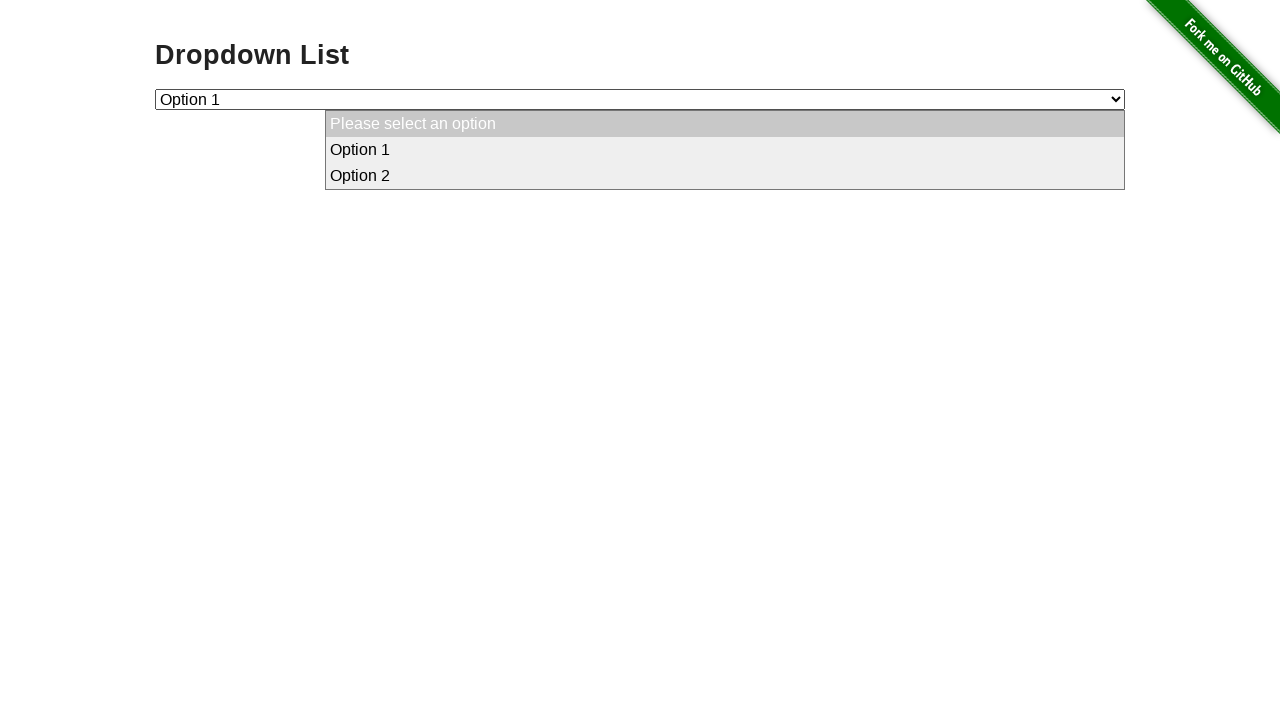

Verified selected option by index: Option 1
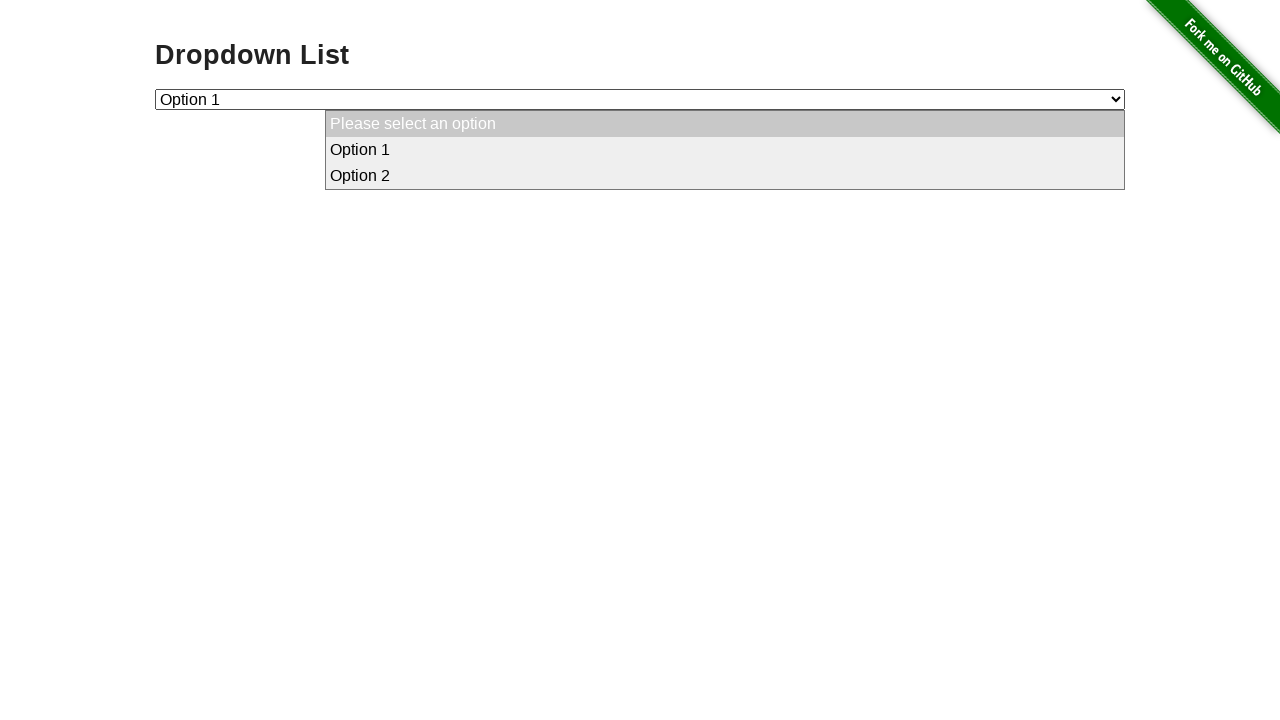

Selected dropdown option by value '2' on #dropdown
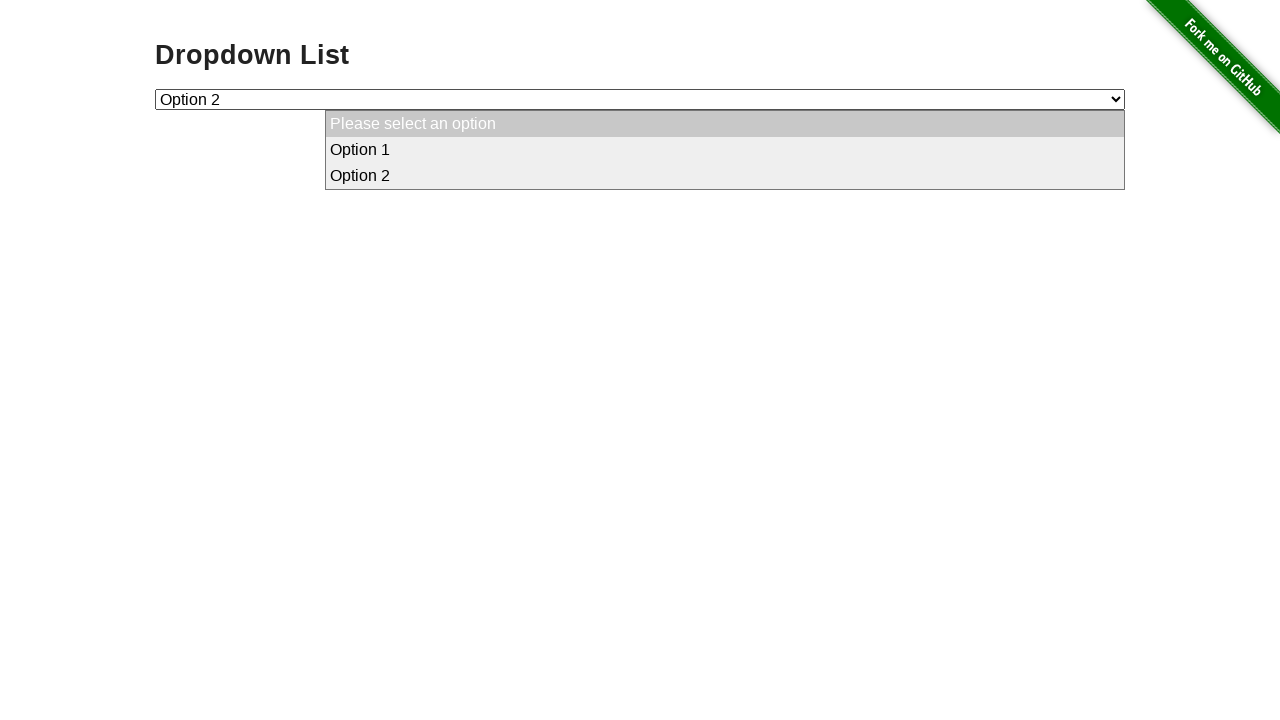

Verified selected option by value: Option 2
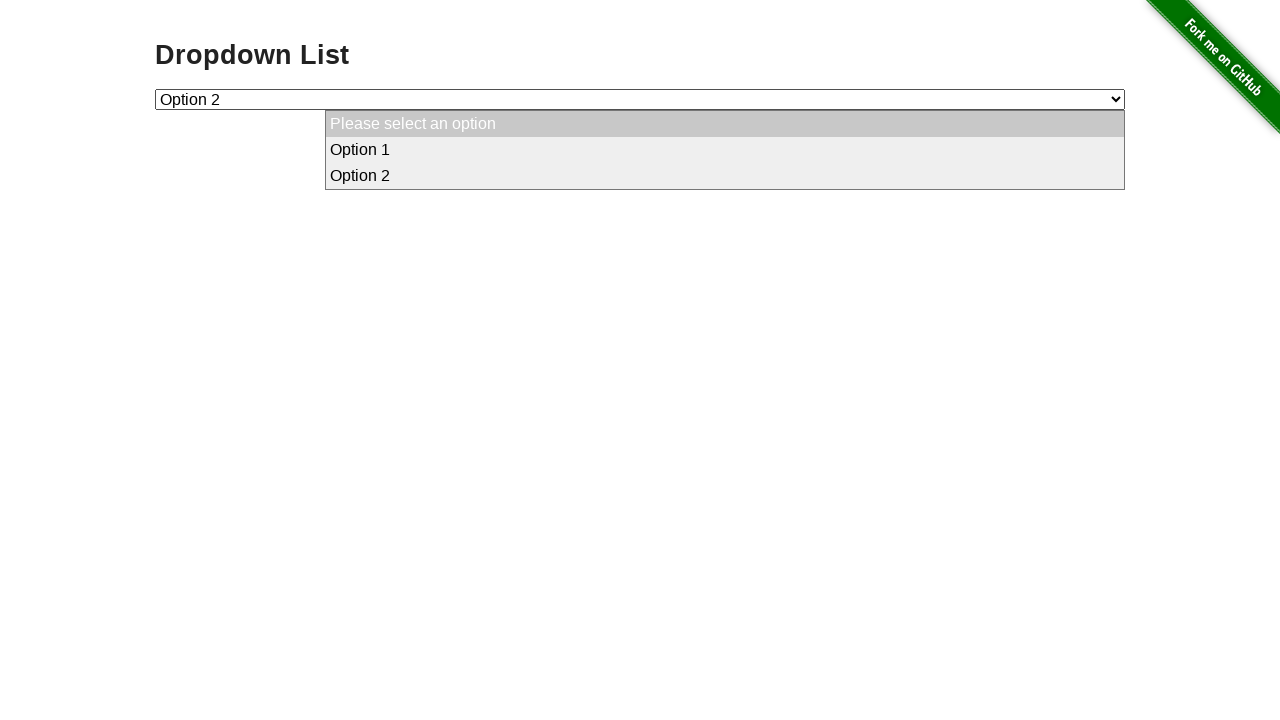

Selected dropdown option by visible text 'Option 1' on #dropdown
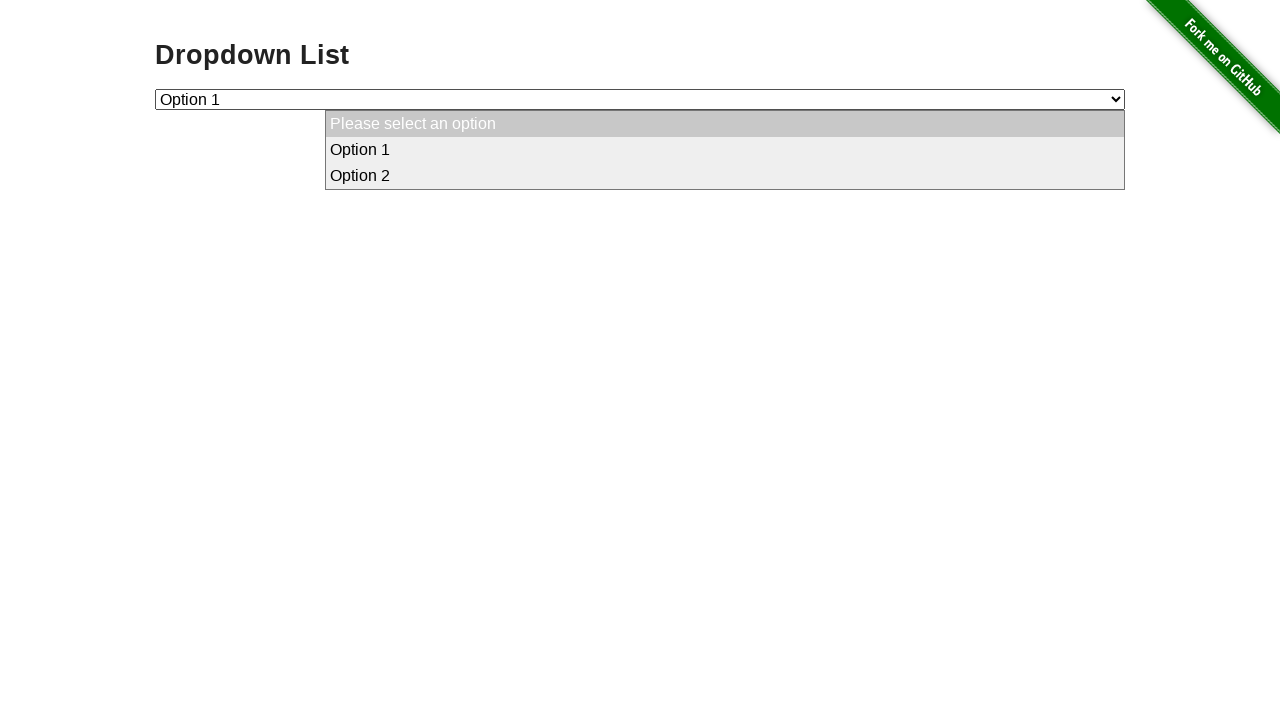

Verified selected option by visible text: Option 1
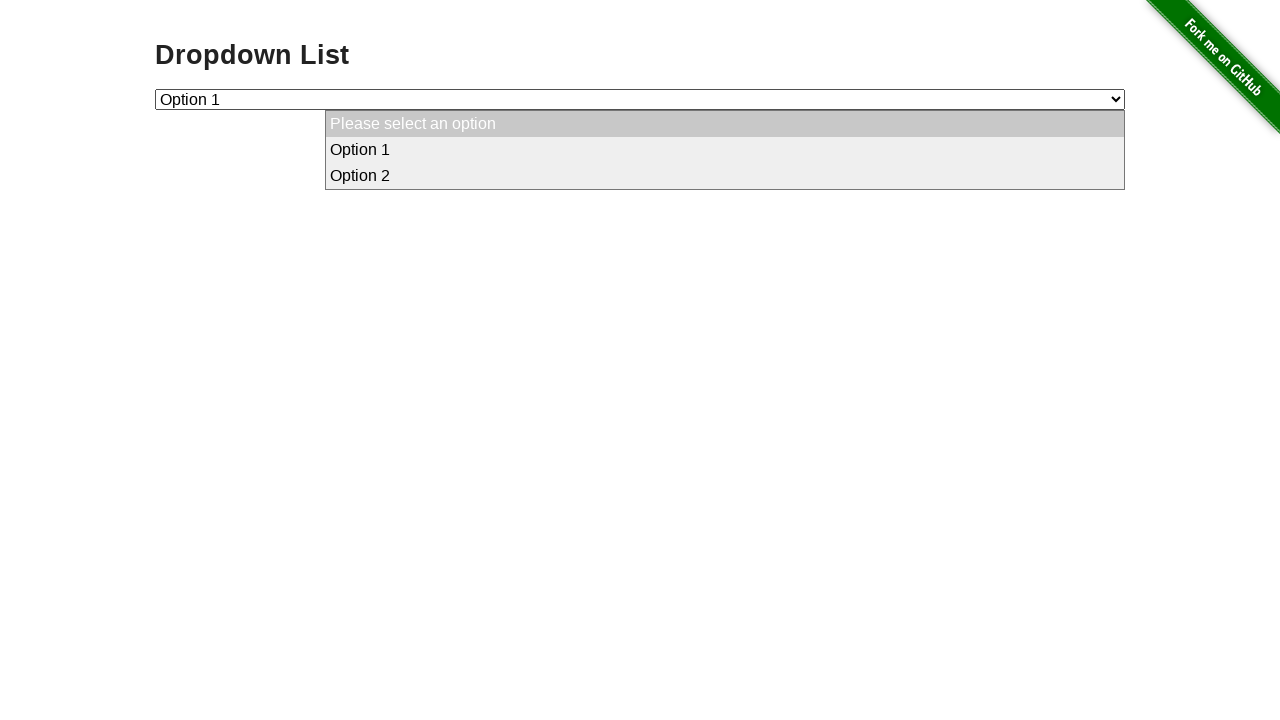

Retrieved all dropdown options: ['Please select an option', 'Option 1', 'Option 2']
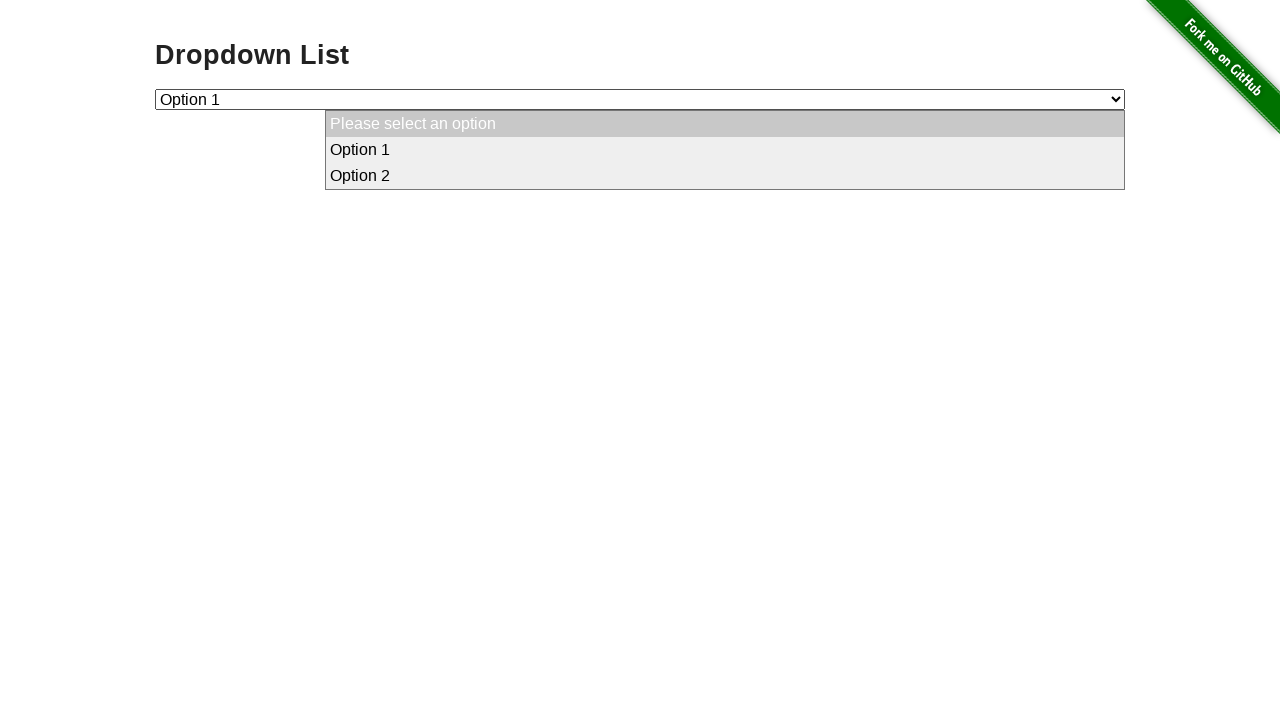

Dropdown has 3 options but expected 4
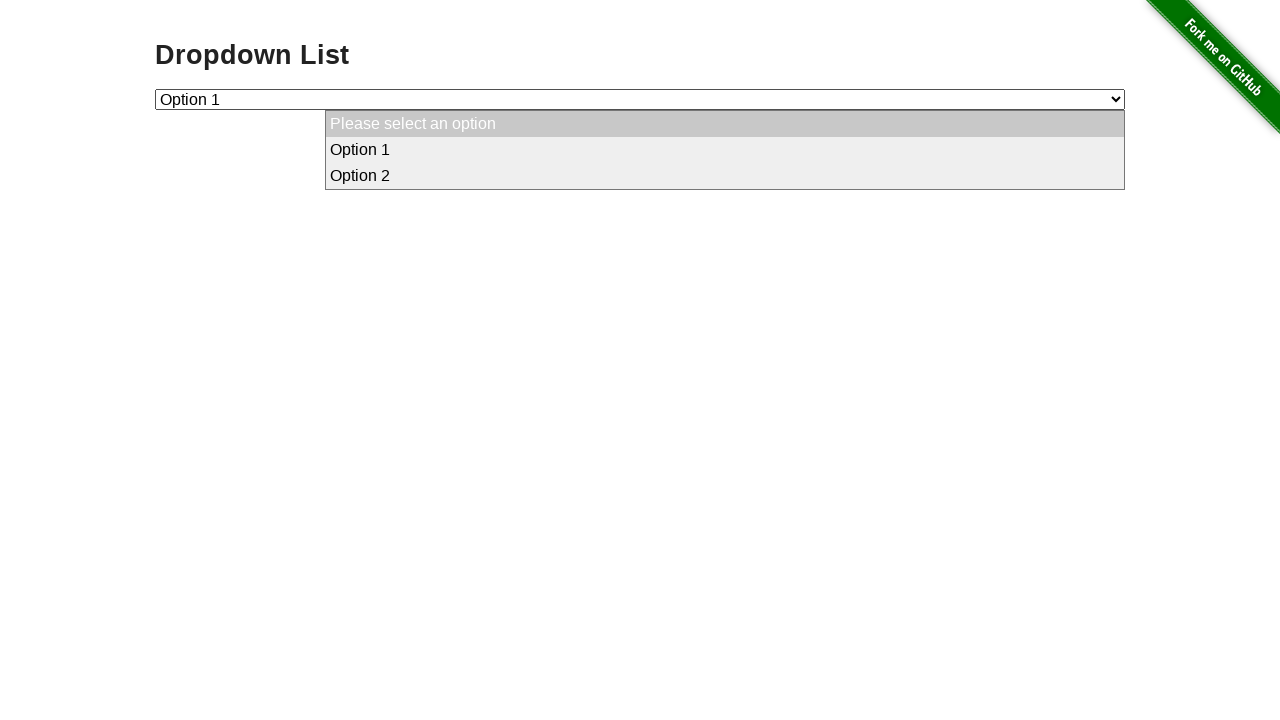

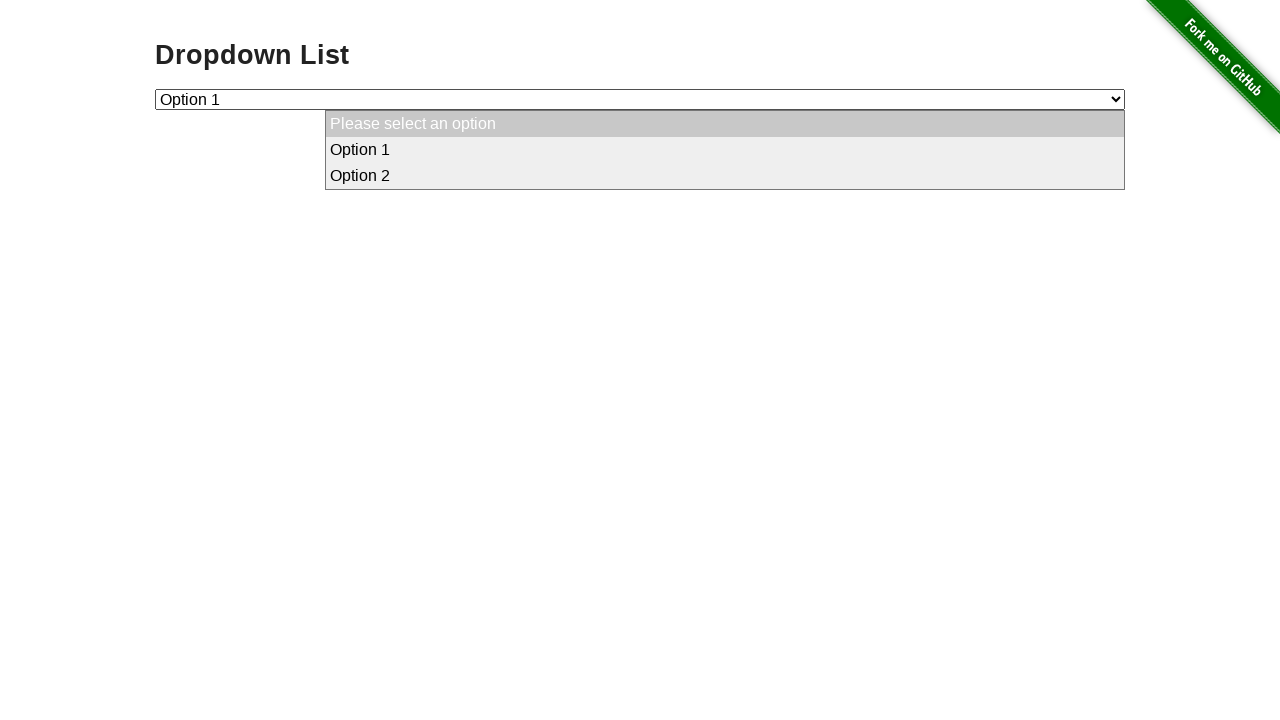